Navigates to DemoBlaze store website and verifies the page title

Starting URL: https://www.demoblaze.com

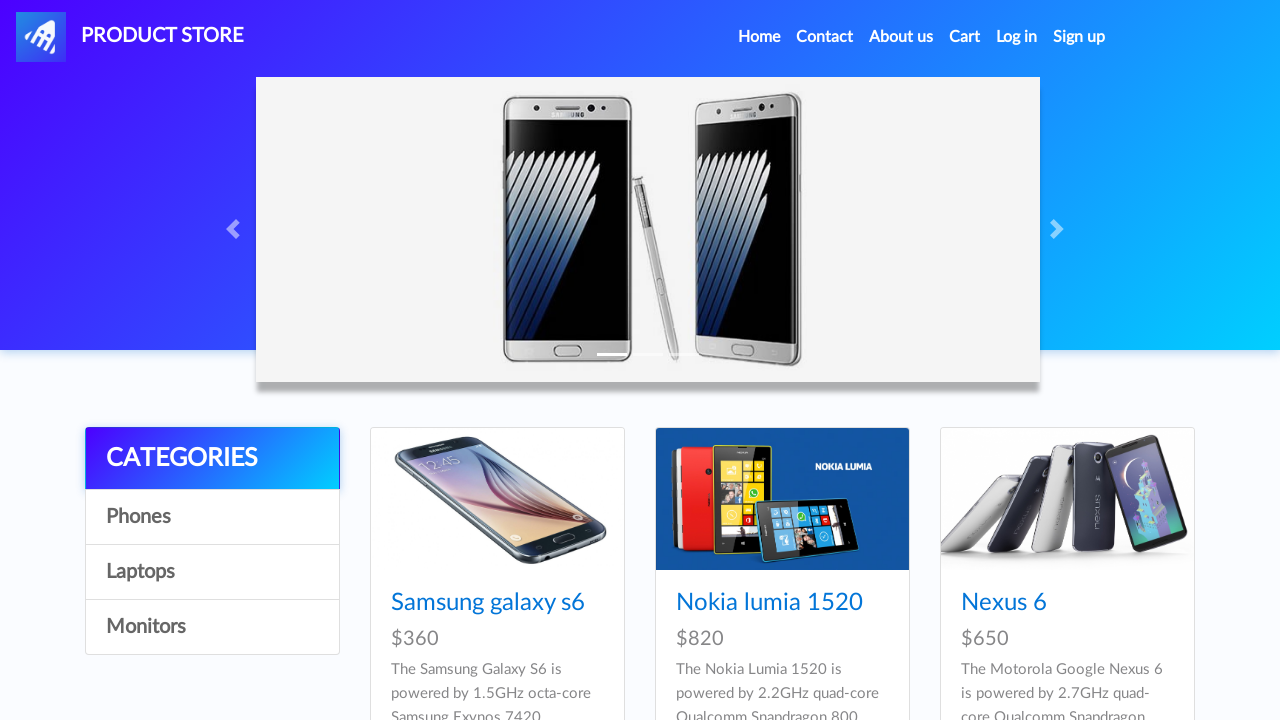

Retrieved page title
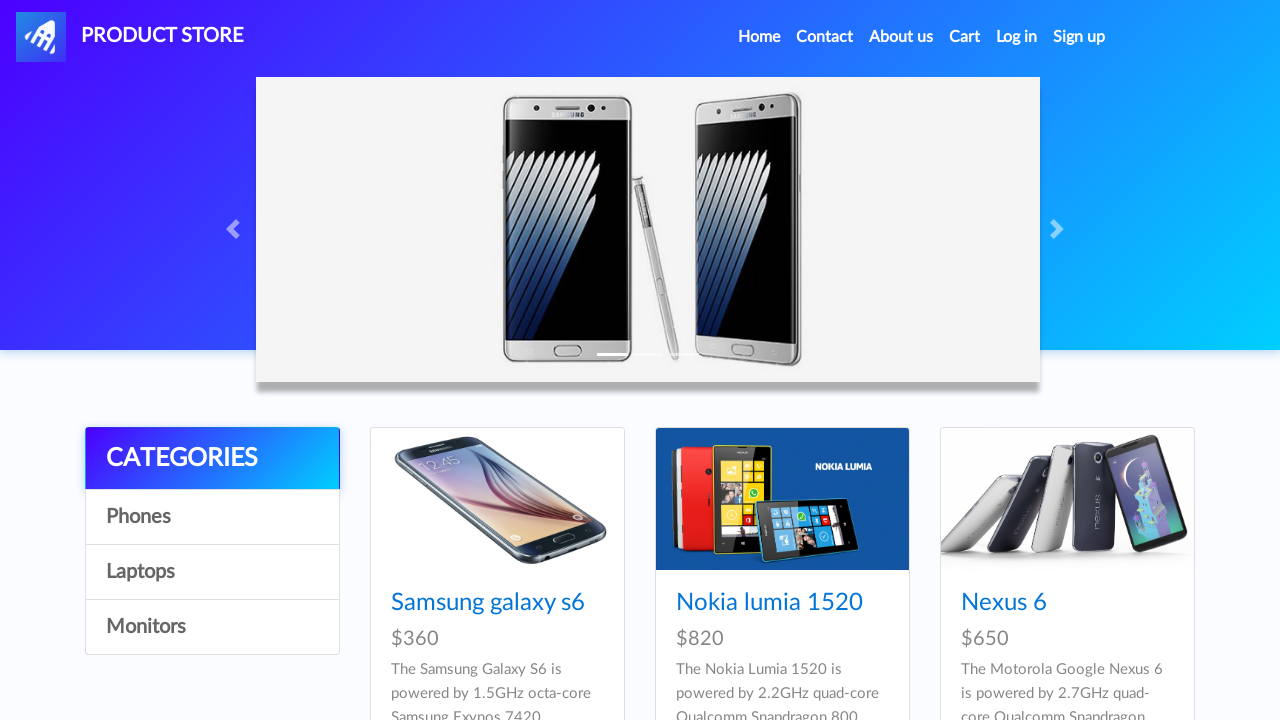

Verified page title matches 'STORE' - correct website
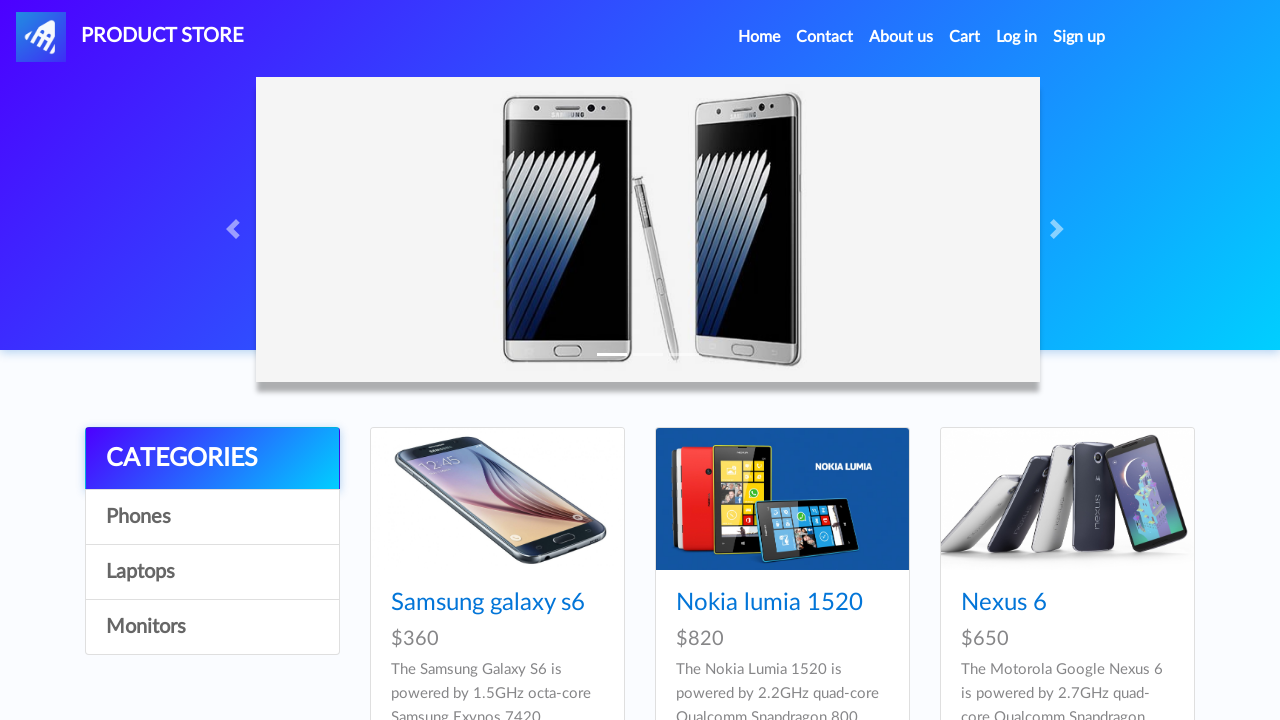

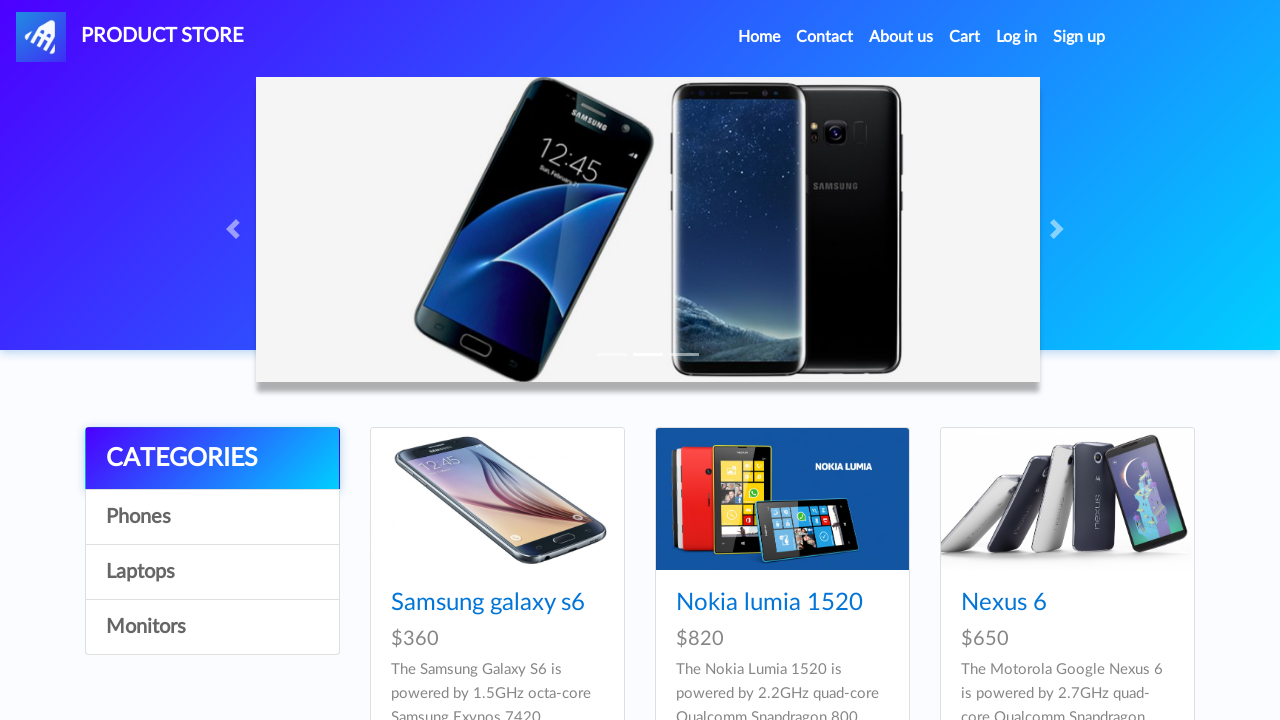